End-to-end test for a flight booking form that selects country, origin/destination airports, passenger count, currency, and checkbox options before searching

Starting URL: https://rahulshettyacademy.com/dropdownsPractise/

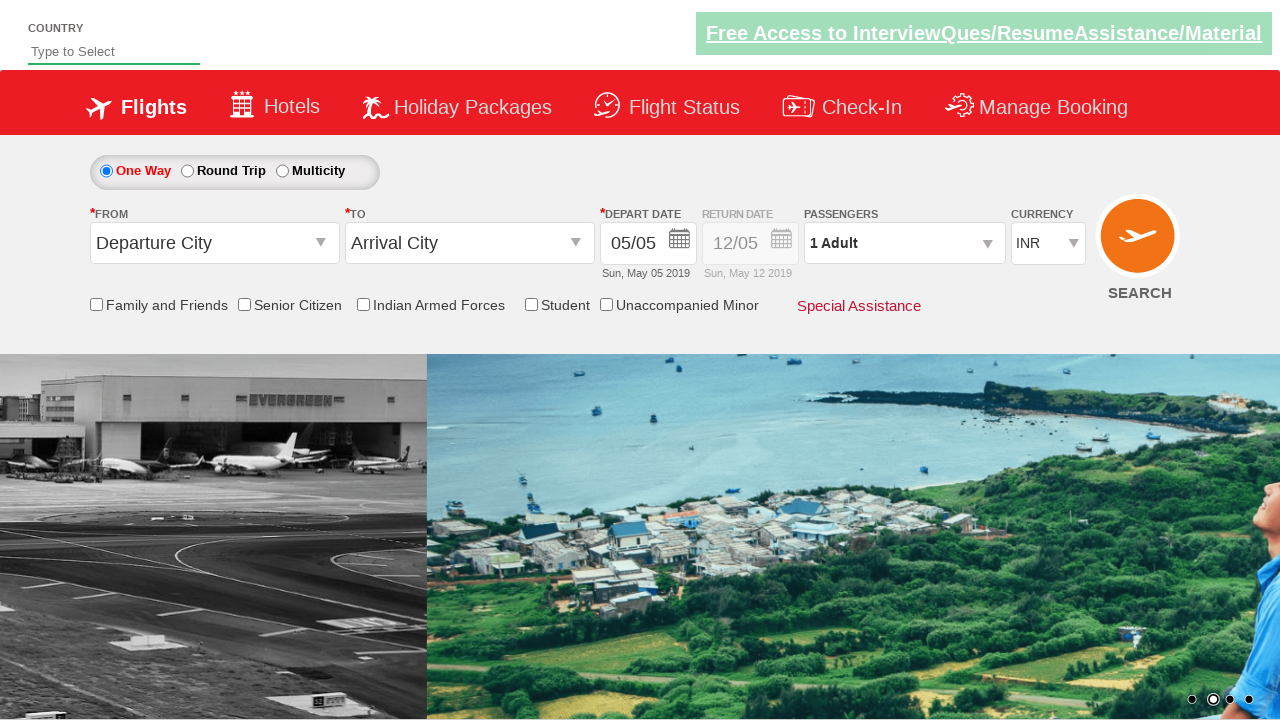

Filled country suggestion field with 'it' on #autosuggest
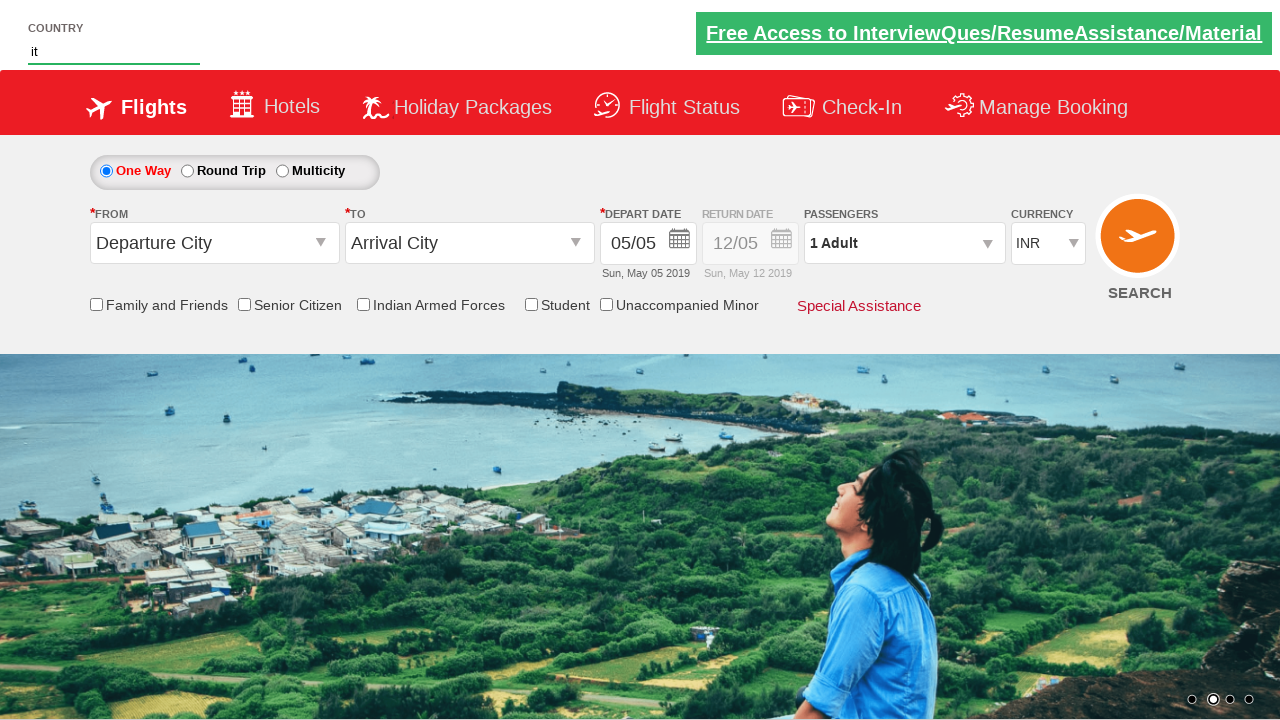

Waited 2 seconds for country dropdown suggestions to load
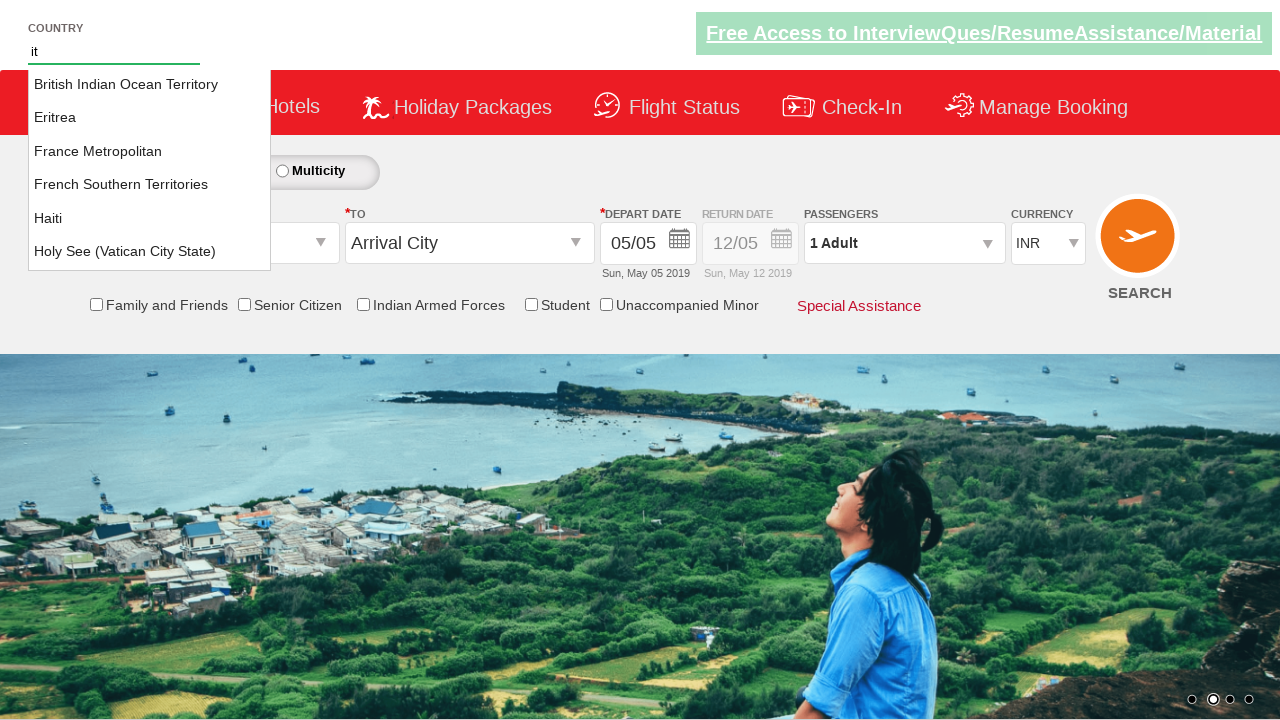

Located all country dropdown suggestion options
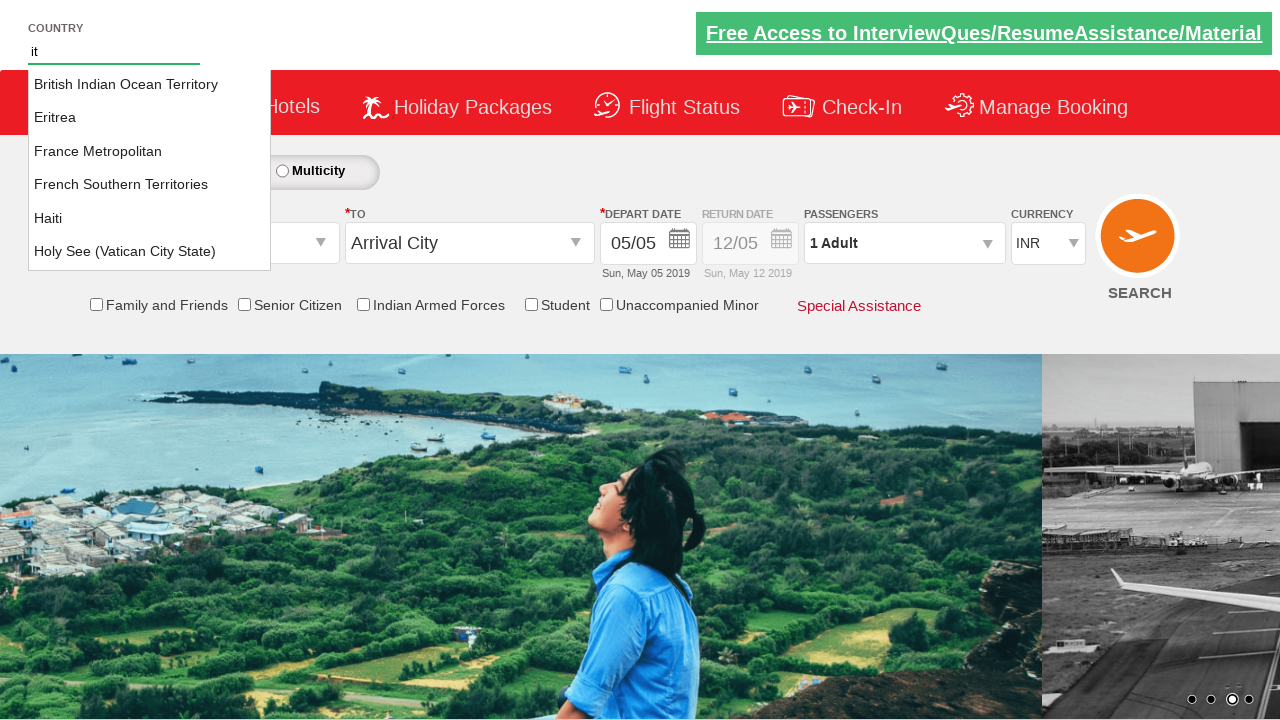

Selected 'United States (USA)' from country dropdown at (150, 184) on xpath=//a[@class='ui-corner-all'] >> nth=17
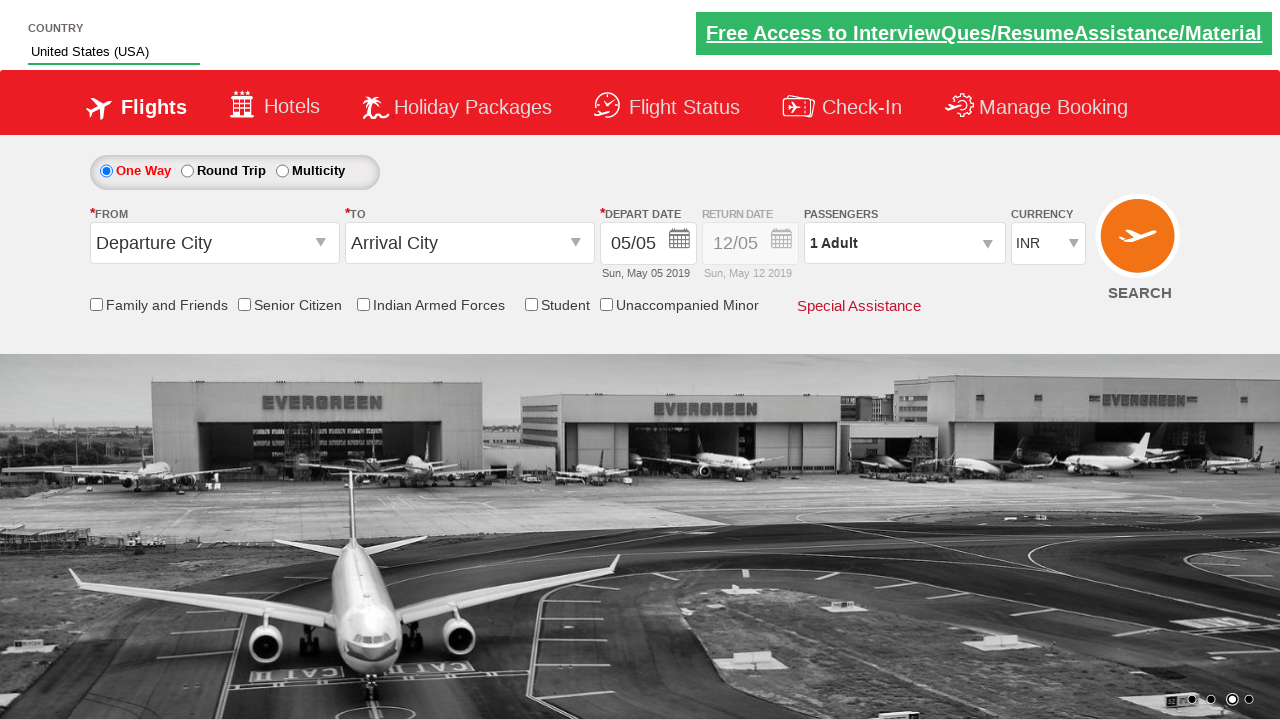

Waited 2 seconds after country selection
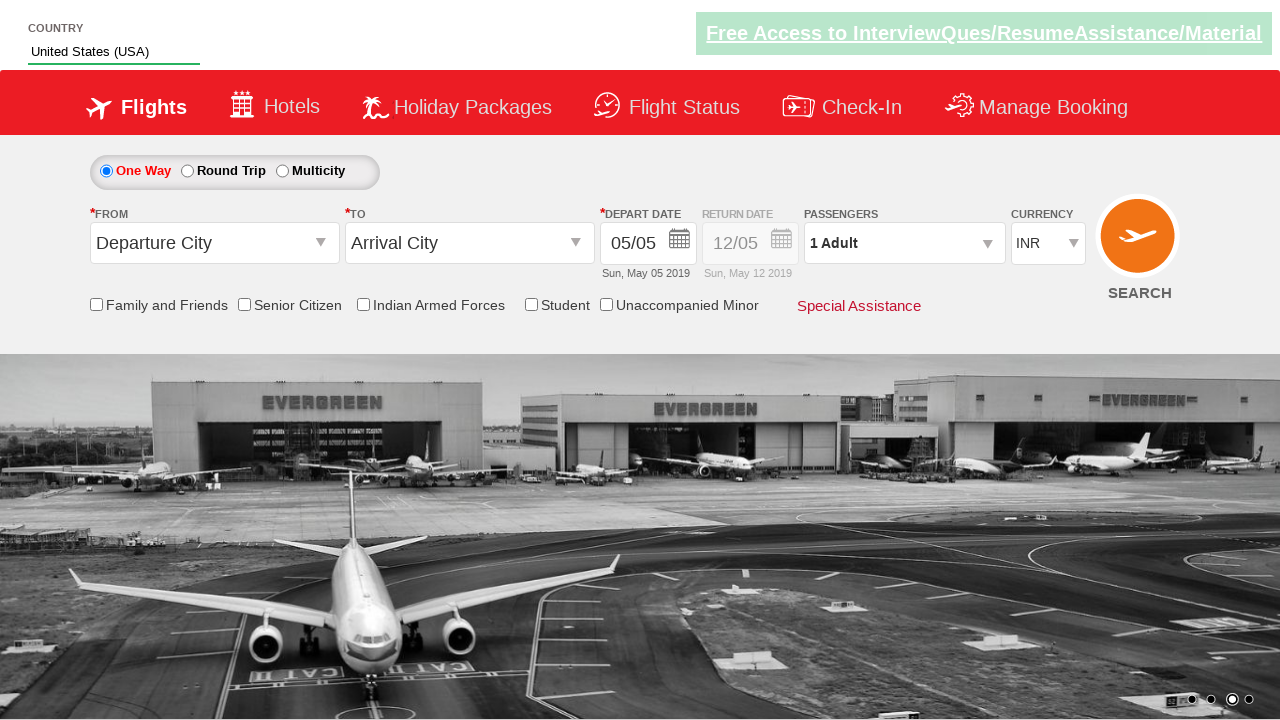

Clicked origin station dropdown at (214, 243) on #ctl00_mainContent_ddl_originStation1_CTXT
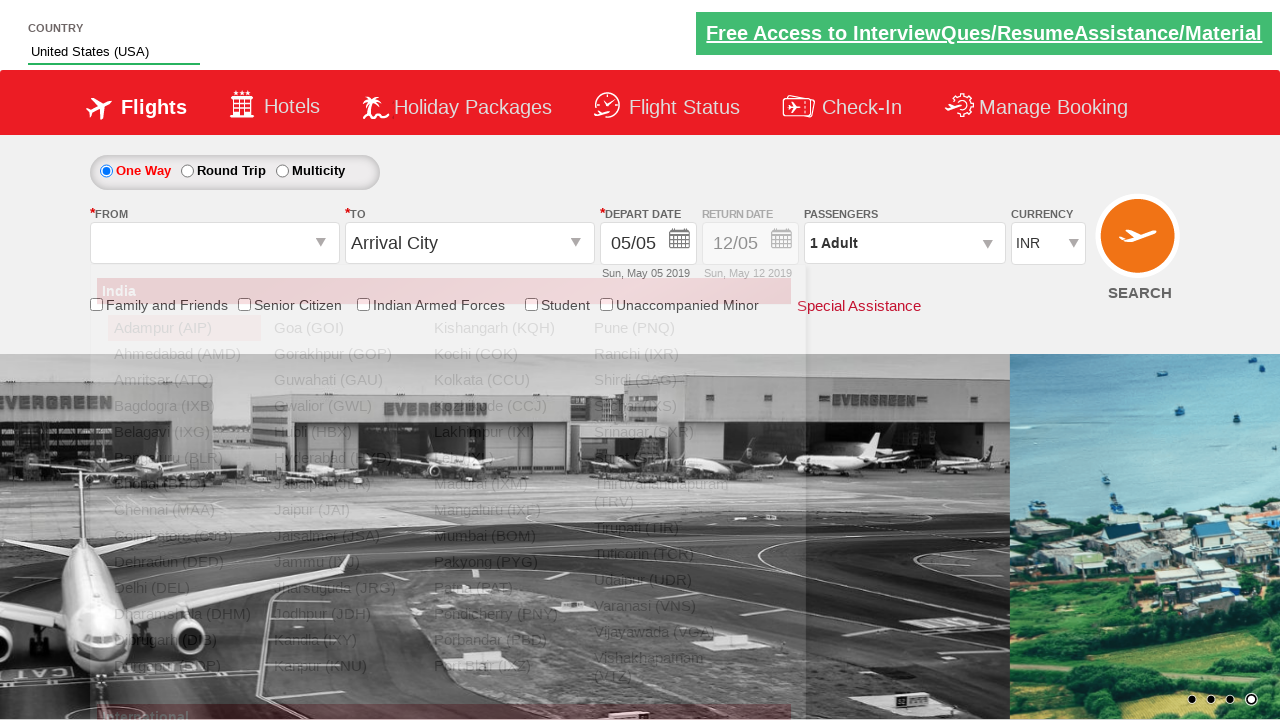

Waited 2 seconds for origin station dropdown to open
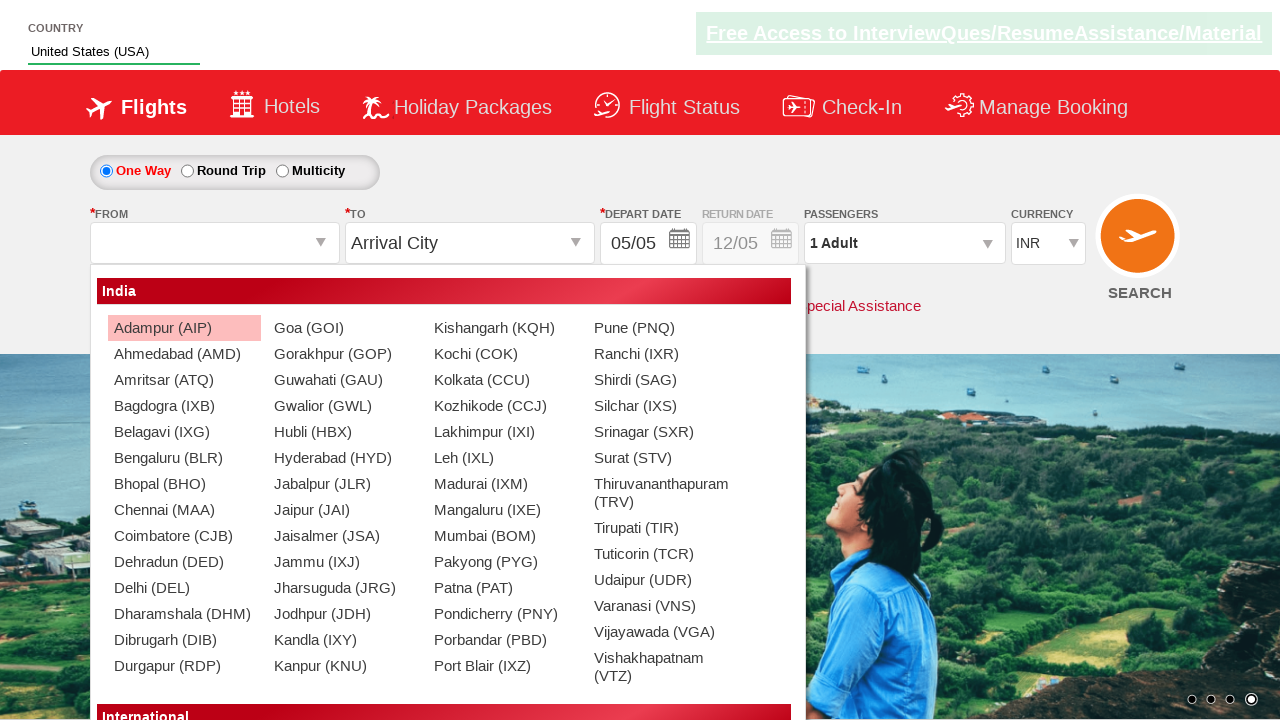

Selected Hyderabad (HYD) as origin airport at (344, 458) on xpath=//a[@value='HYD']
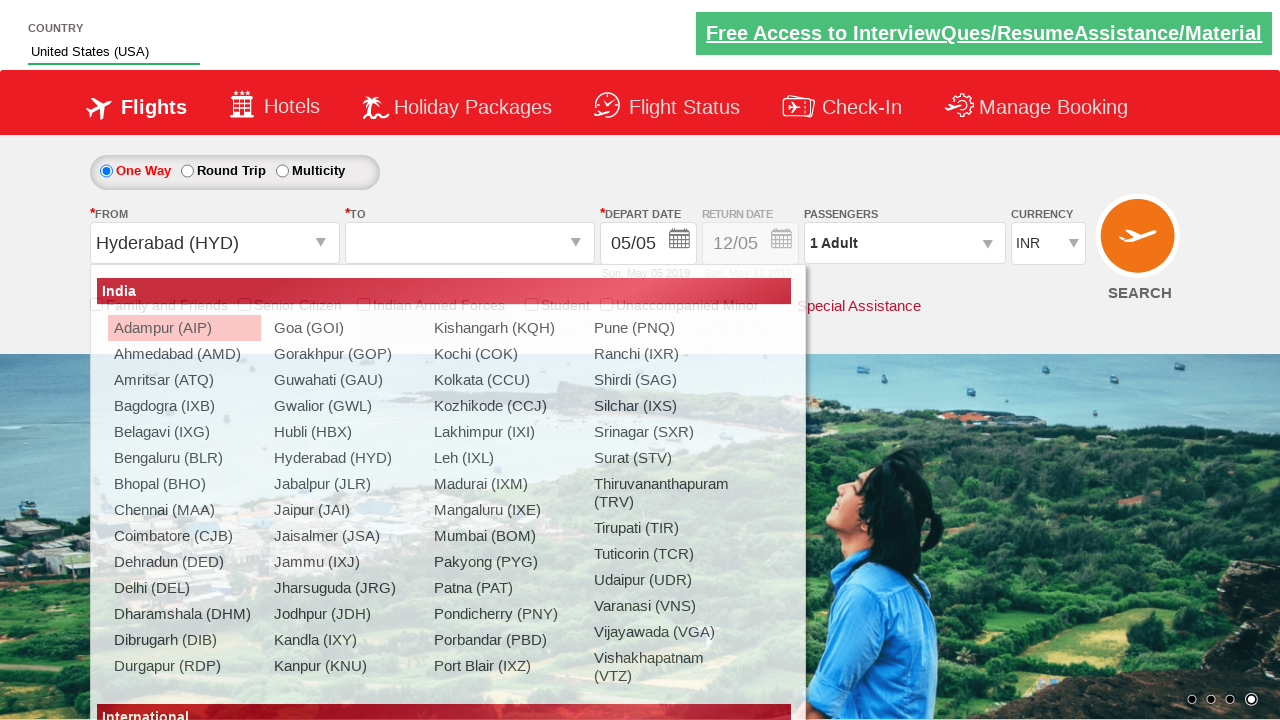

Clicked destination station dropdown at (470, 243) on #ctl00_mainContent_ddl_destinationStation1_CTXT
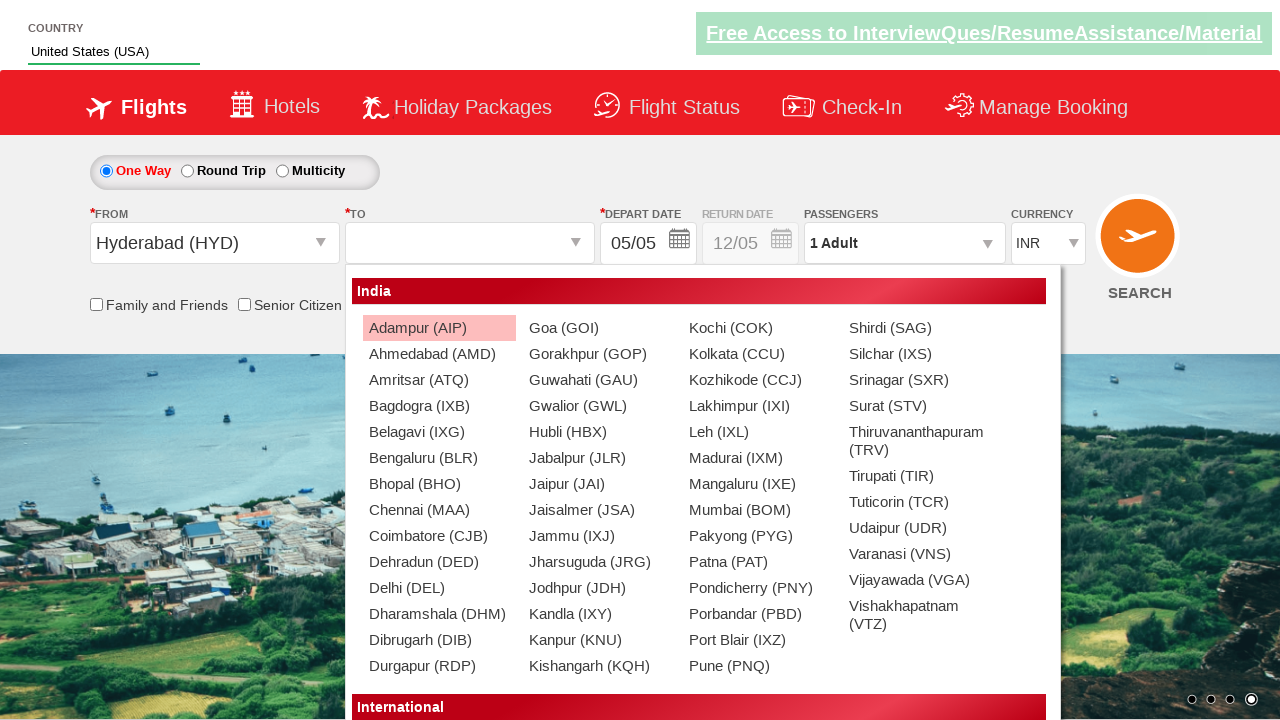

Waited 2 seconds for destination station dropdown to open
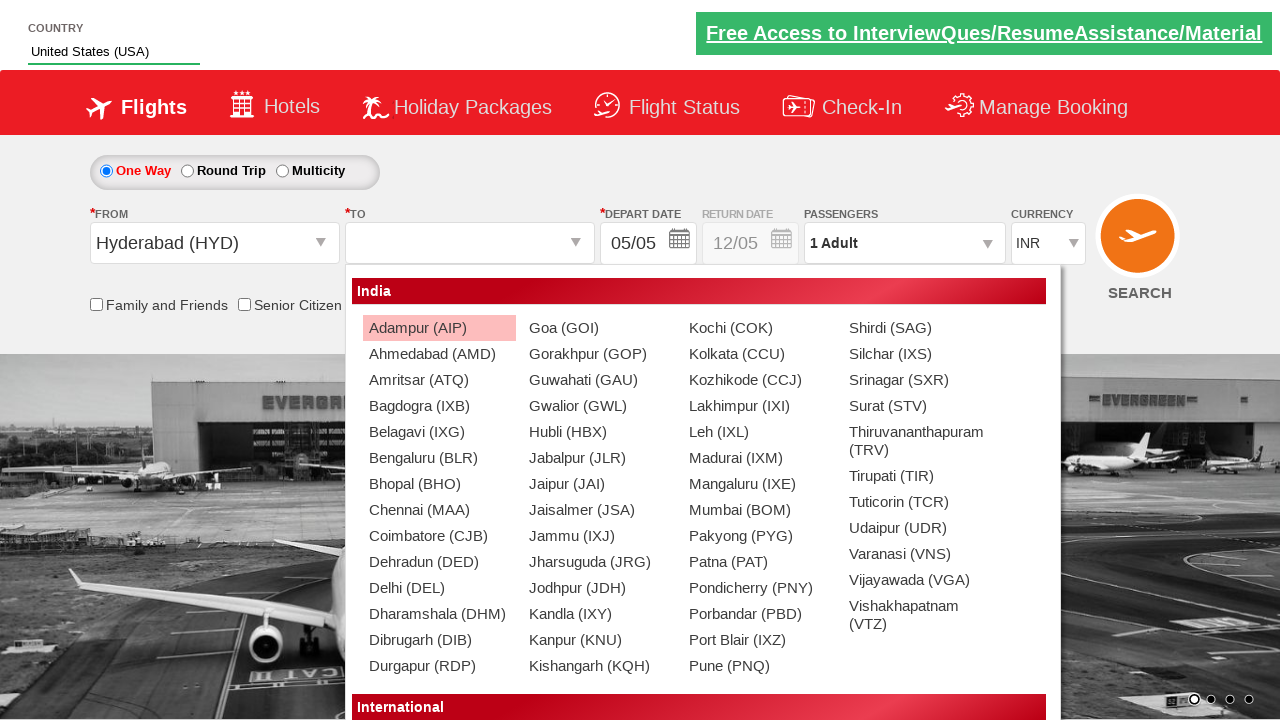

Selected Chennai (MAA) as destination airport at (439, 510) on xpath=//div[@id='glsctl00_mainContent_ddl_destinationStation1_CTNR']/descendant:
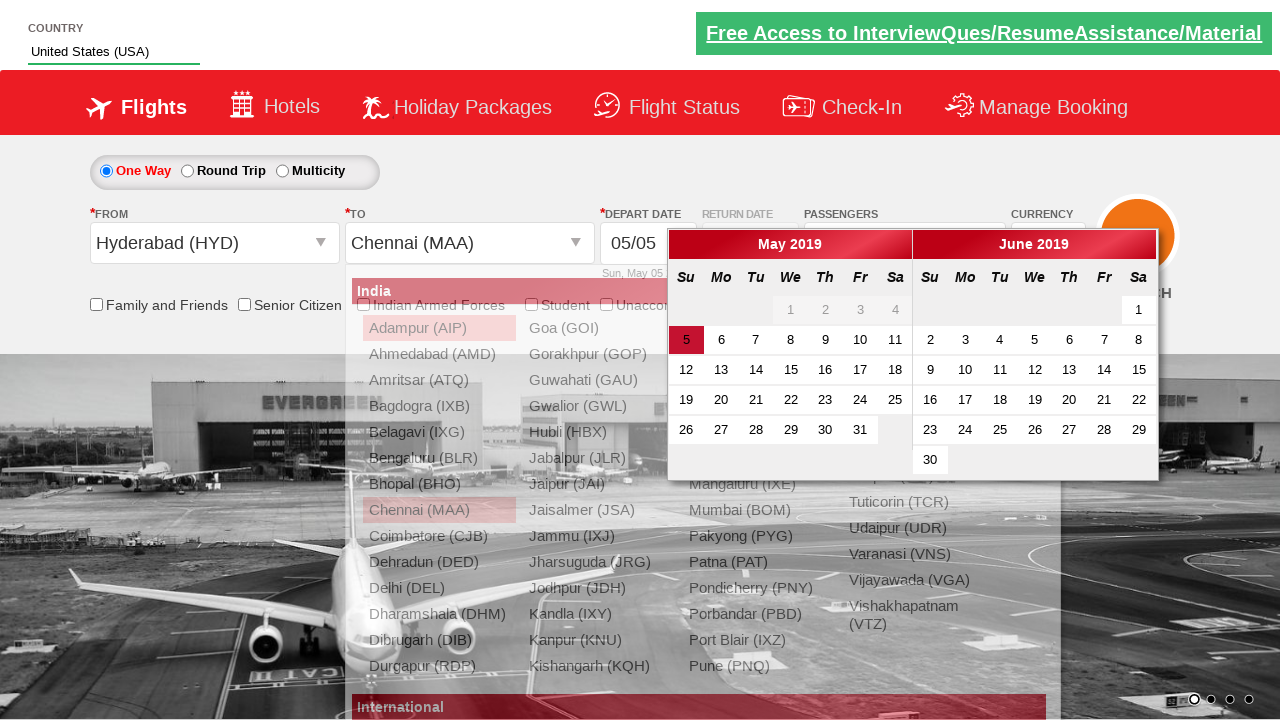

Waited 2 seconds after destination selection
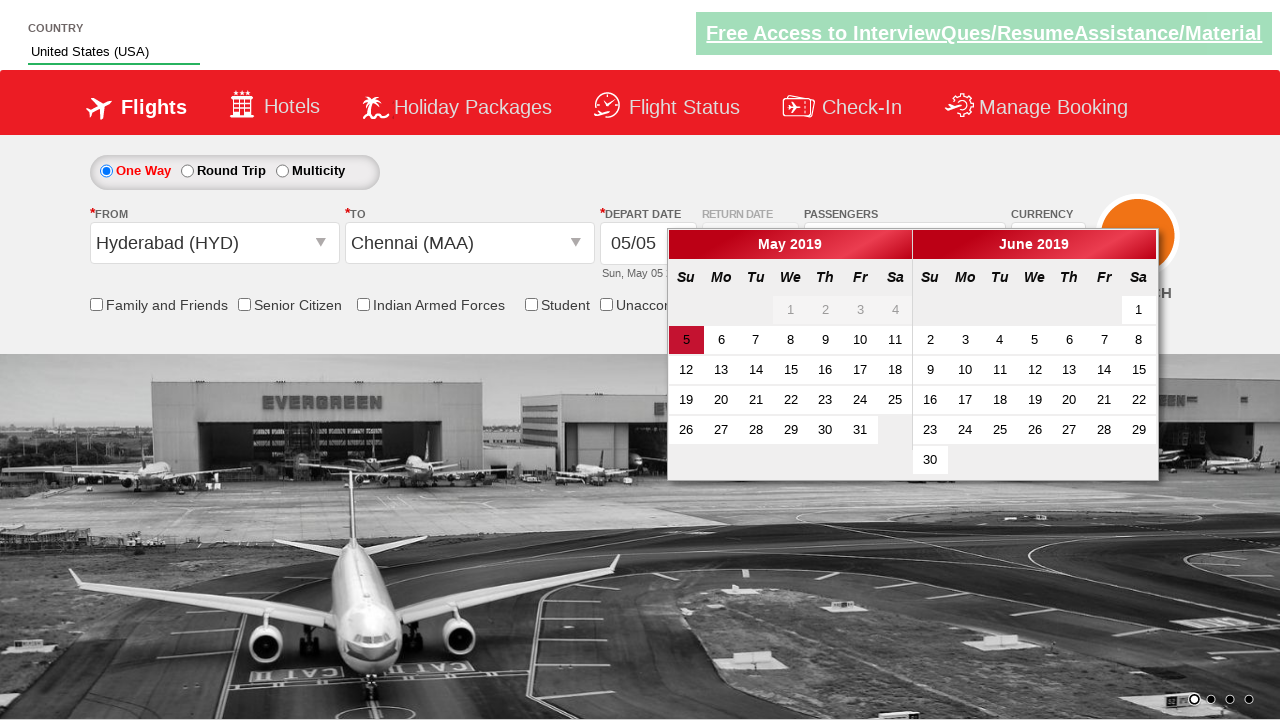

Checked 'Friends and Family' checkbox at (96, 304) on #ctl00_mainContent_chk_friendsandfamily
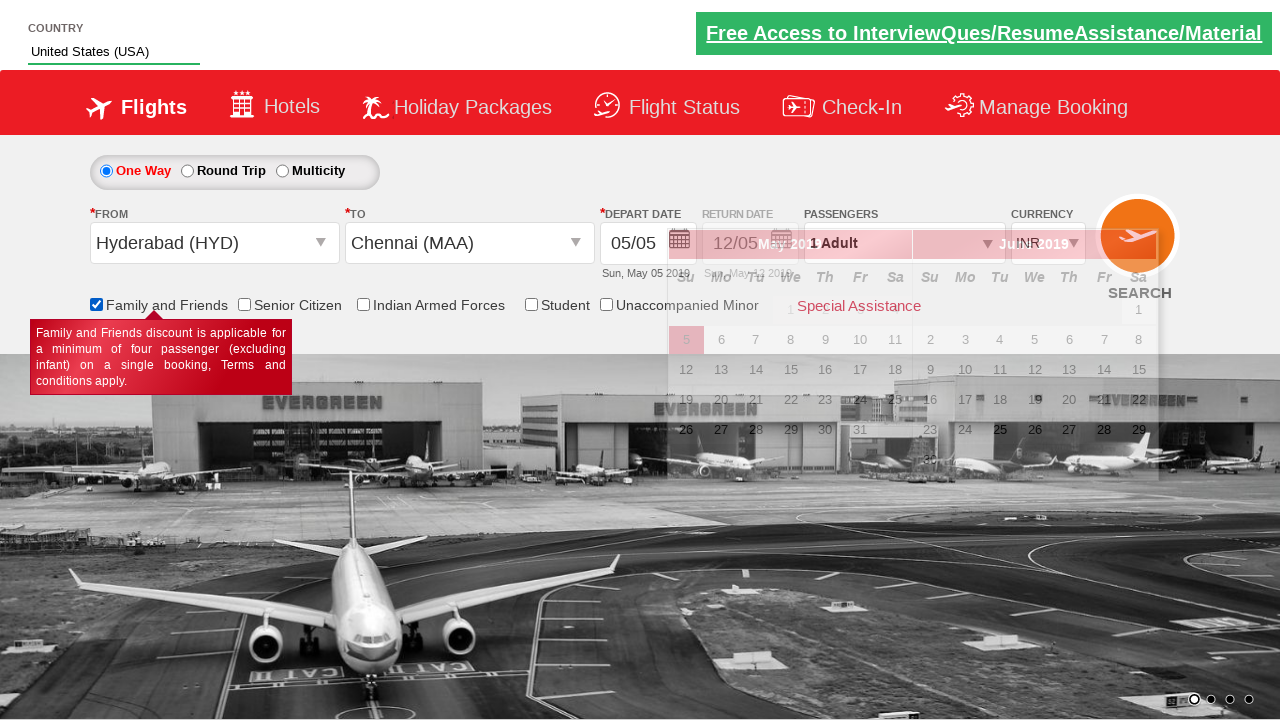

Clicked passenger info dropdown to open at (904, 243) on #divpaxinfo
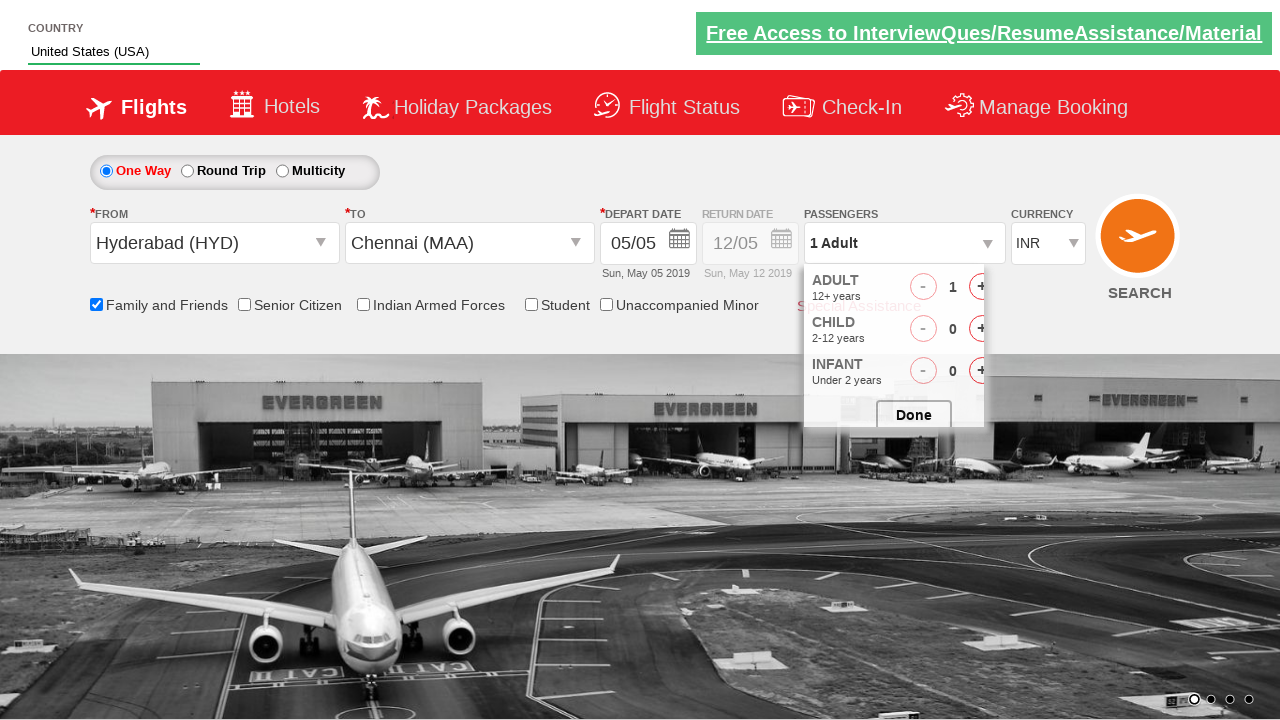

Waited 2 seconds for passenger dropdown to open
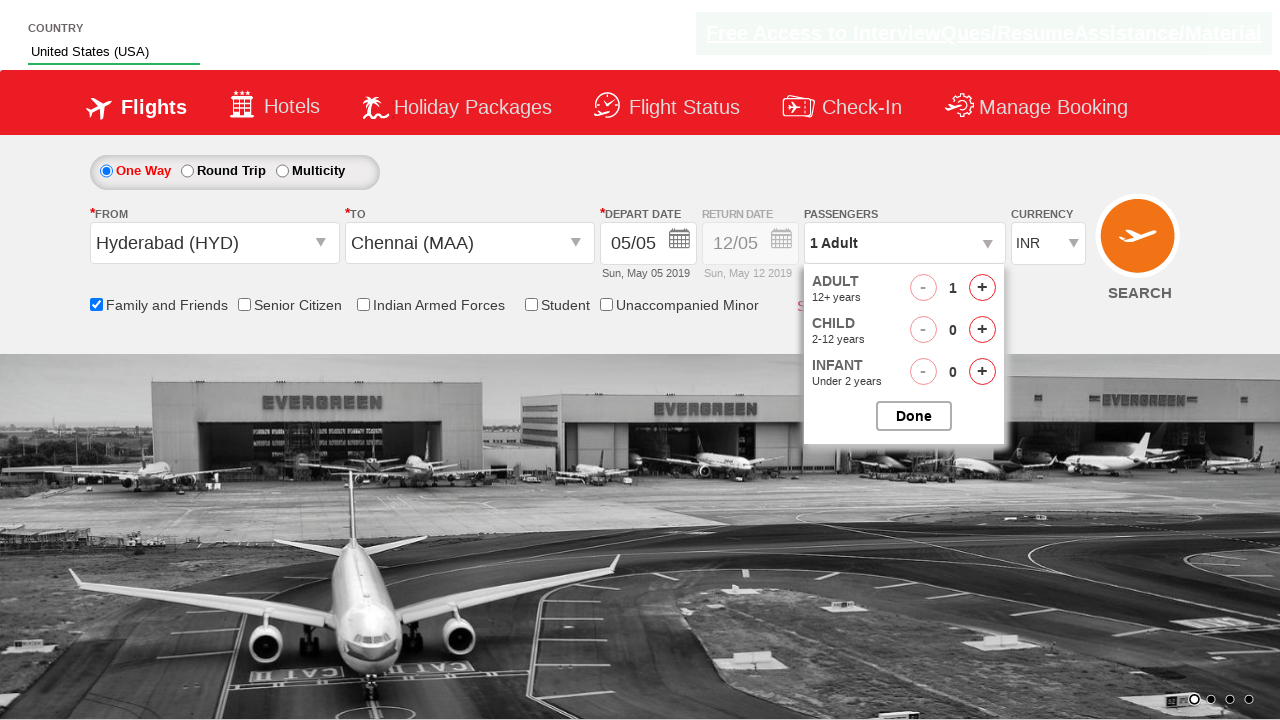

Incremented adult passenger count (iteration 1 of 5) at (982, 288) on #hrefIncAdt
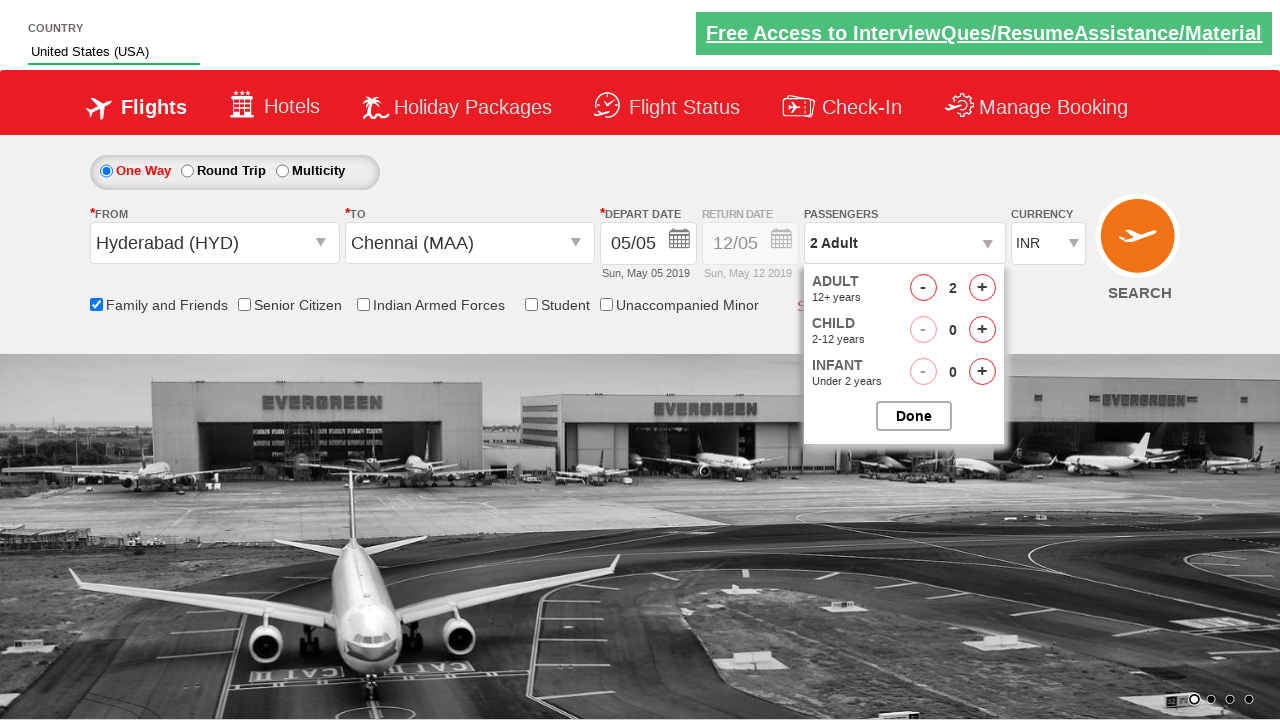

Incremented adult passenger count (iteration 2 of 5) at (982, 288) on #hrefIncAdt
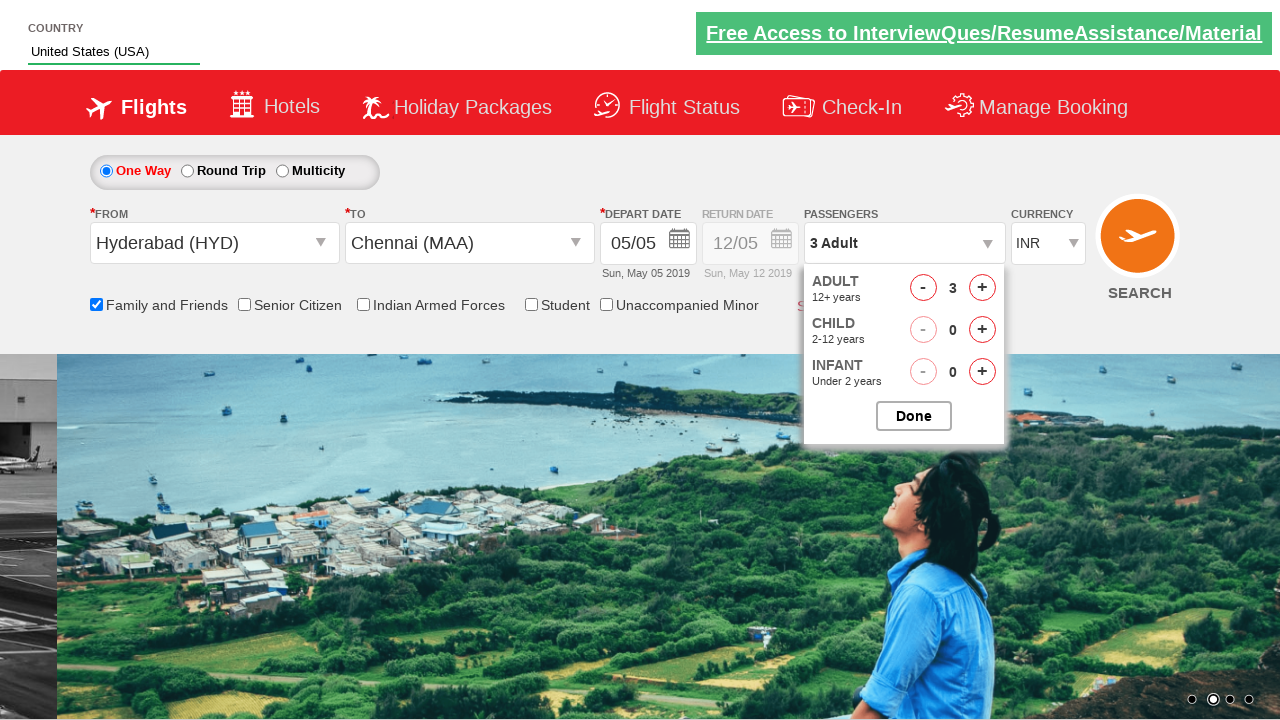

Incremented adult passenger count (iteration 3 of 5) at (982, 288) on #hrefIncAdt
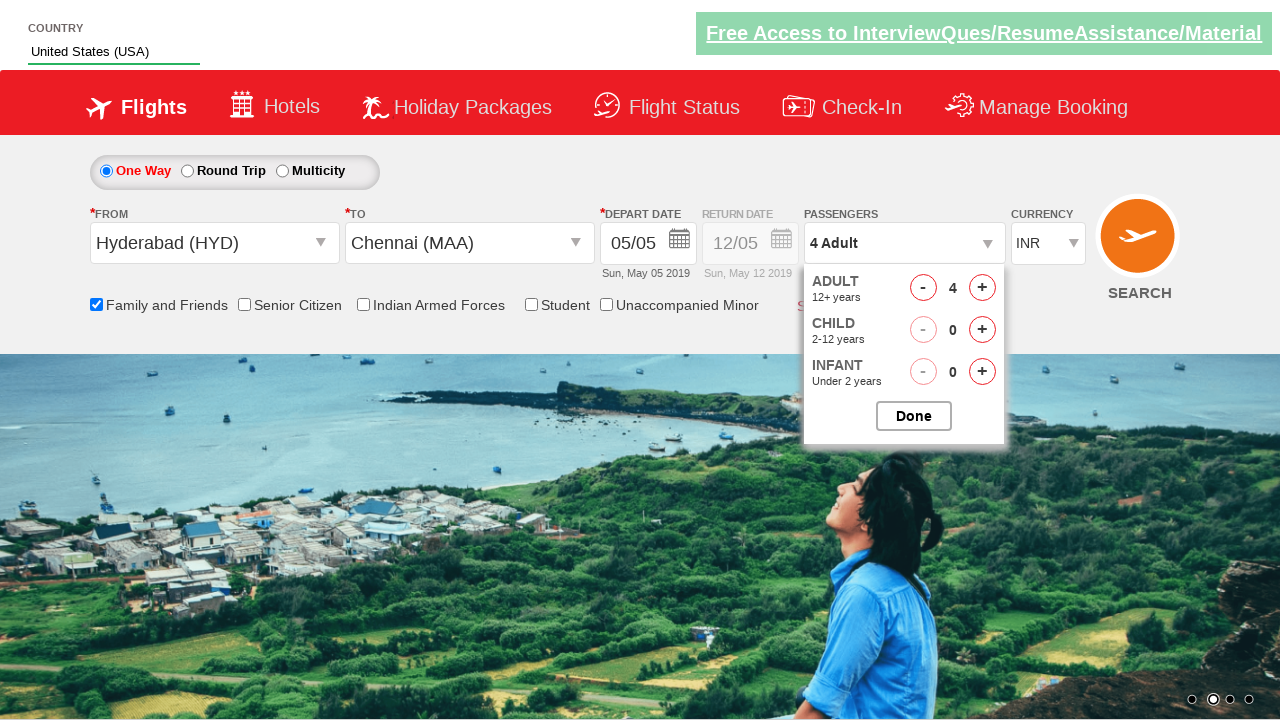

Incremented adult passenger count (iteration 4 of 5) at (982, 288) on #hrefIncAdt
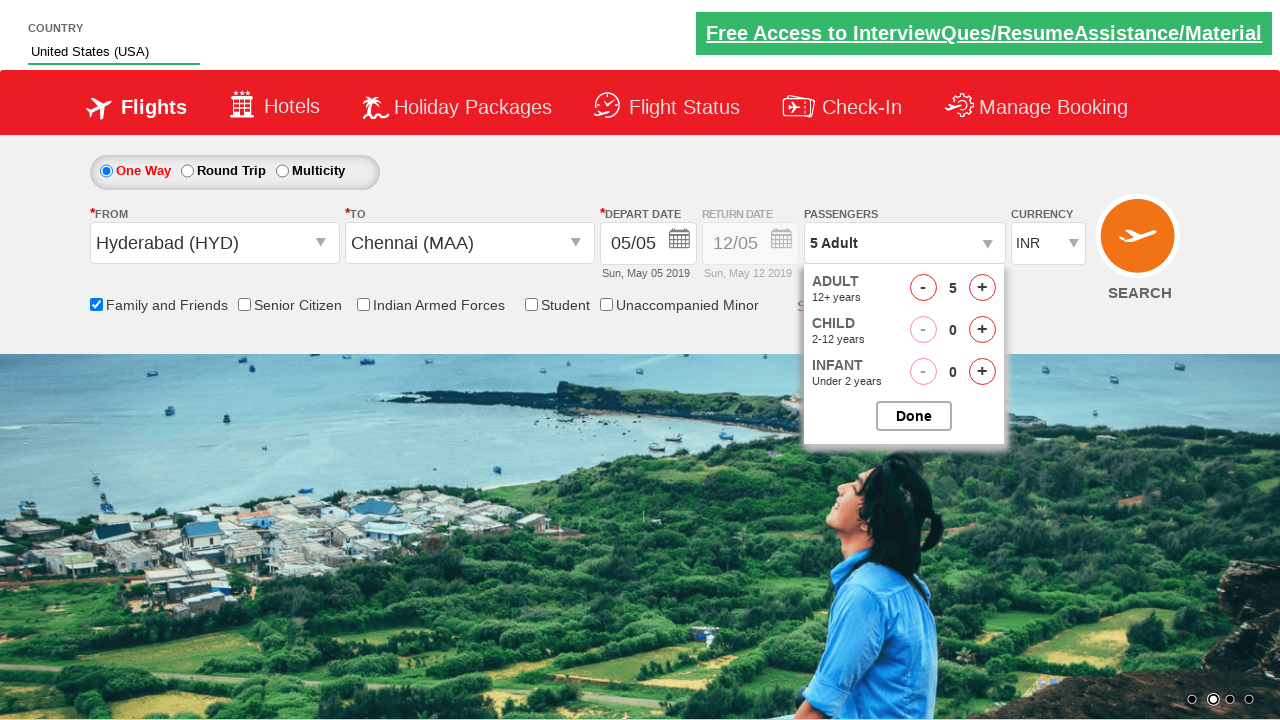

Incremented adult passenger count (iteration 5 of 5) at (982, 288) on #hrefIncAdt
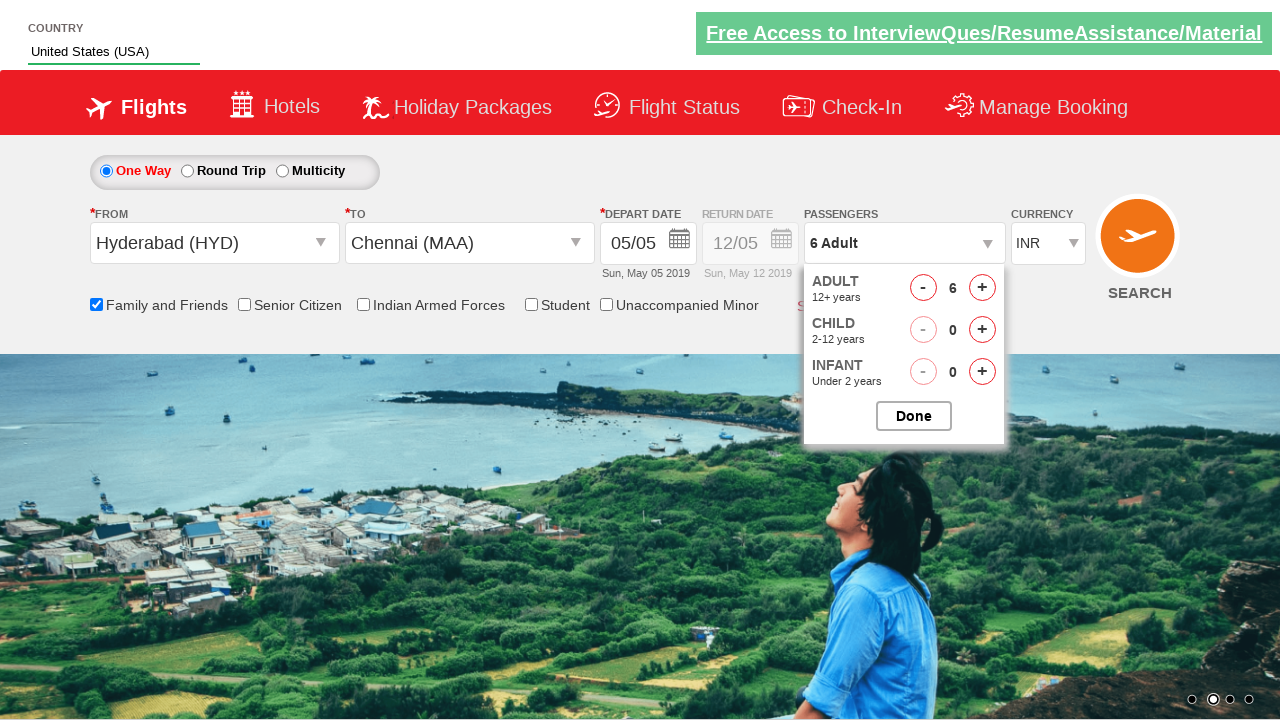

Closed passenger dropdown (total passengers: 6 adults) at (914, 416) on #btnclosepaxoption
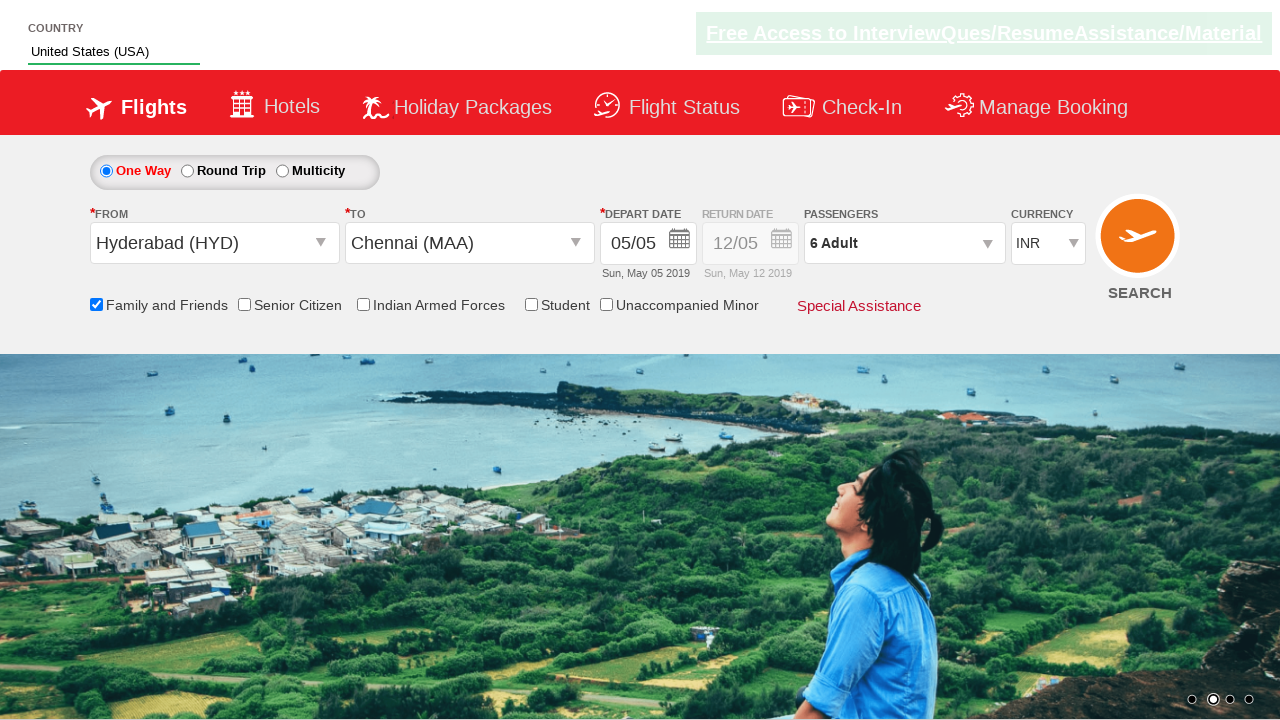

Selected USD currency from dropdown on #ctl00_mainContent_DropDownListCurrency
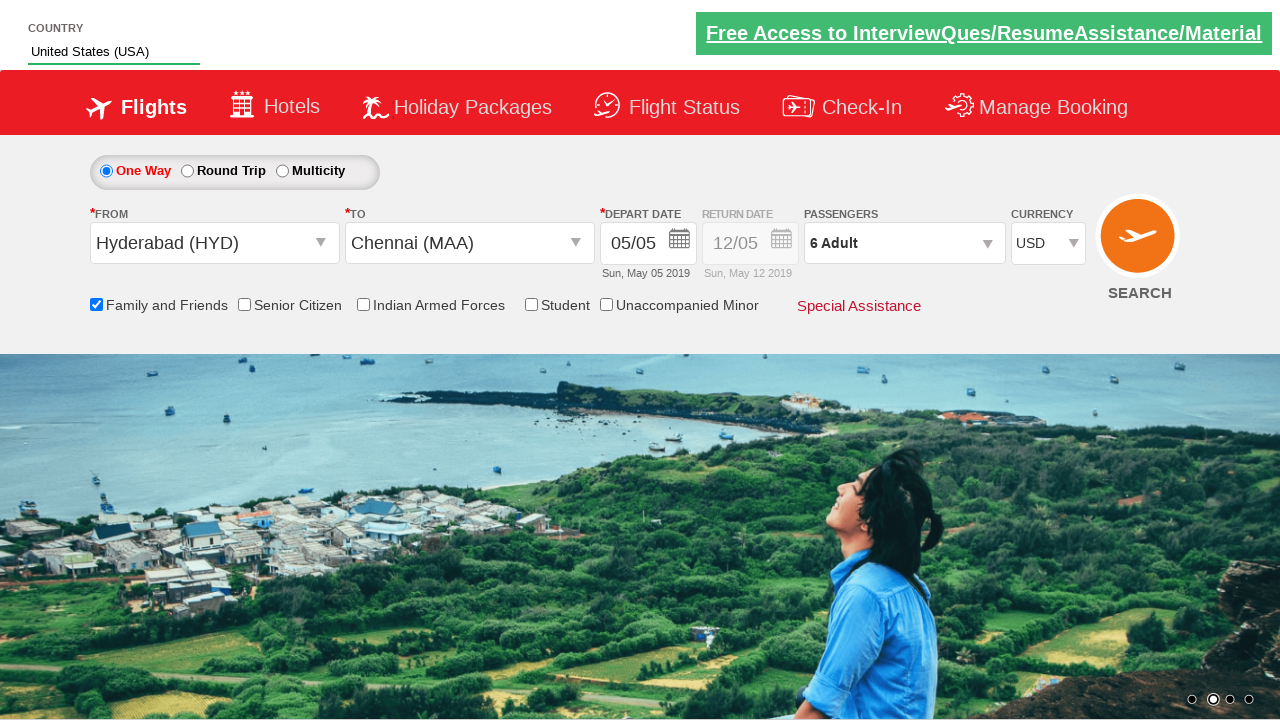

Clicked Search button to submit flight booking form at (1140, 245) on (//input[@value='Search'])[1]
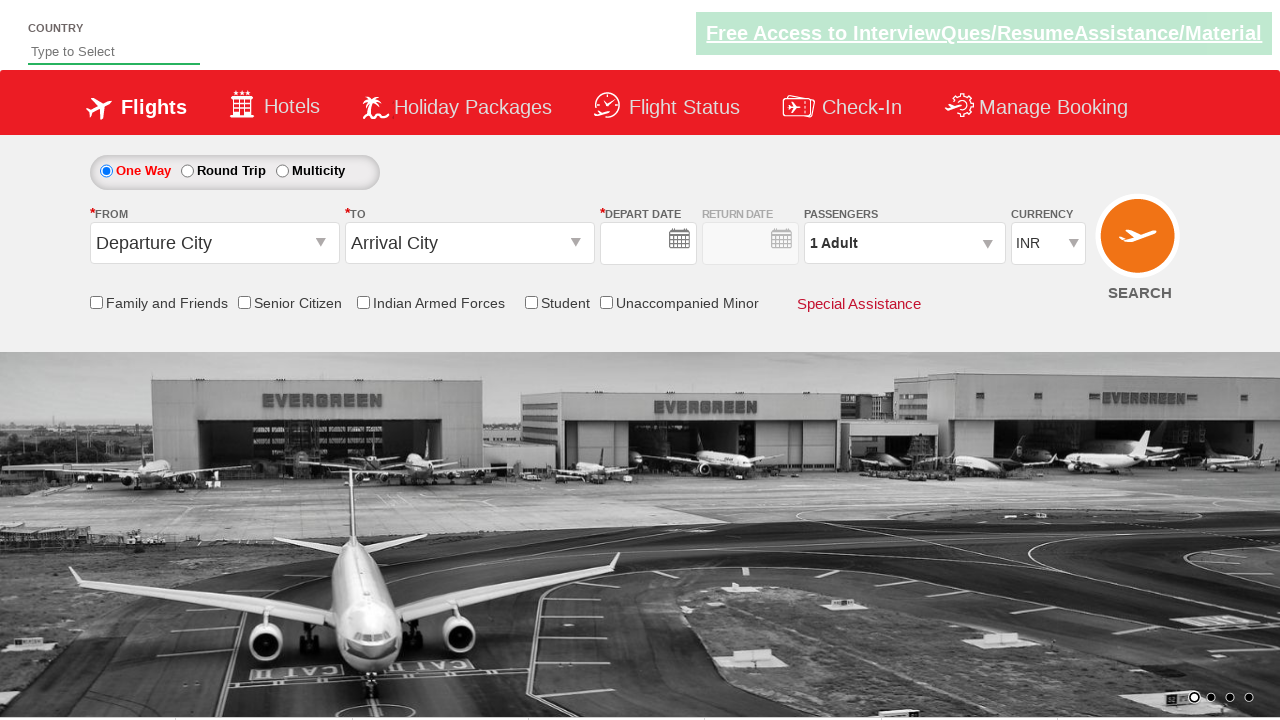

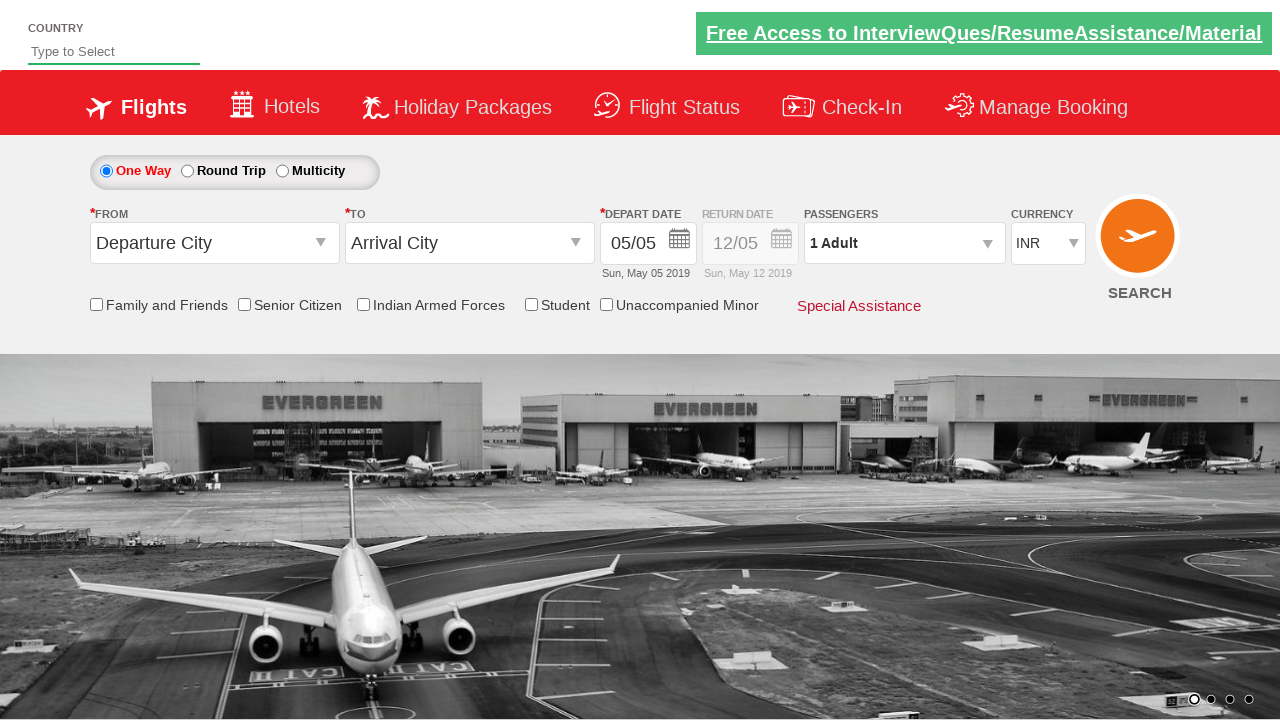